Tests dynamic content loading by clicking a start button and waiting for hidden content ("Hello World!") to become visible on the page.

Starting URL: https://the-internet.herokuapp.com/dynamic_loading/1

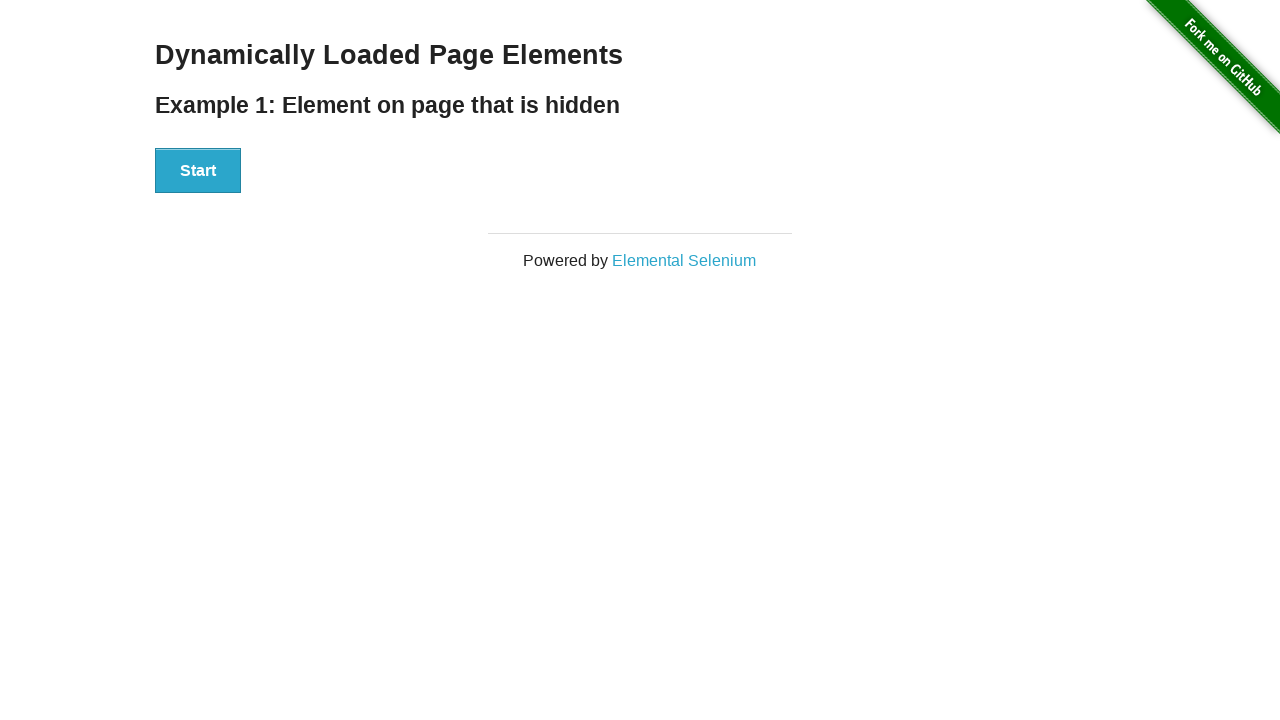

Clicked start button to initiate dynamic content loading at (198, 171) on #start button
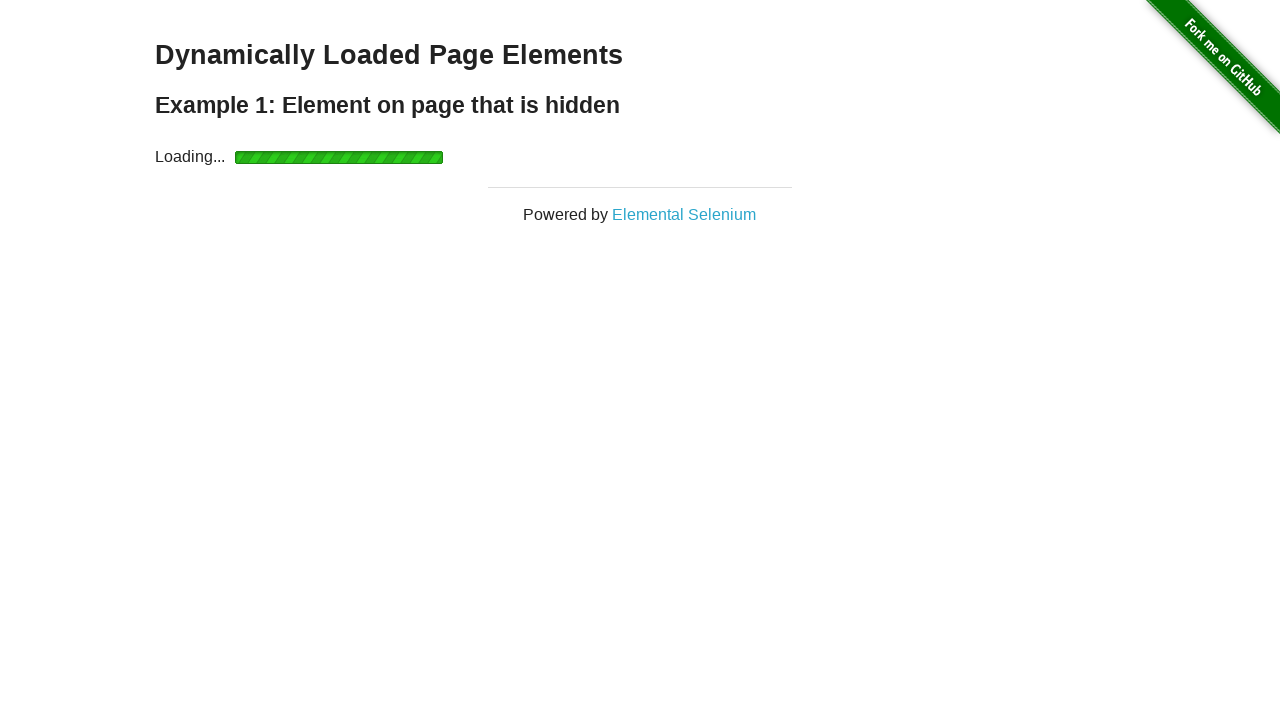

Waited for 'Hello World!' text to become visible
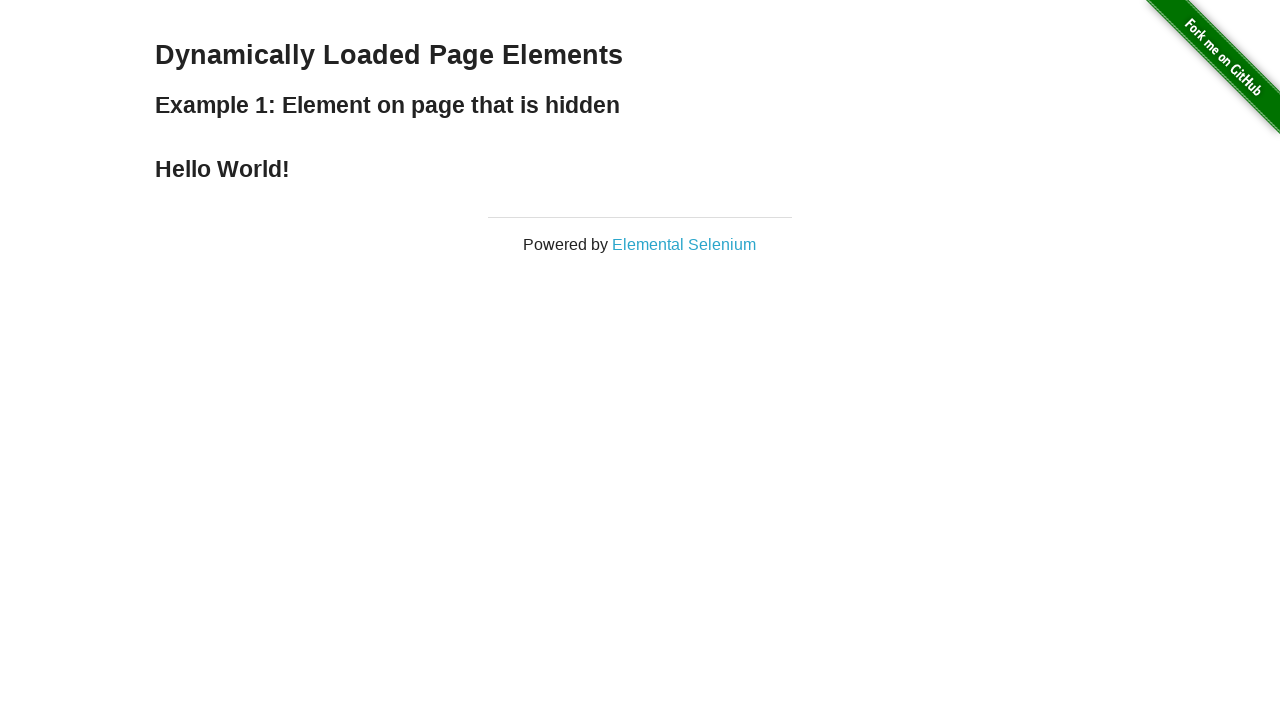

Located the 'Hello World!' element
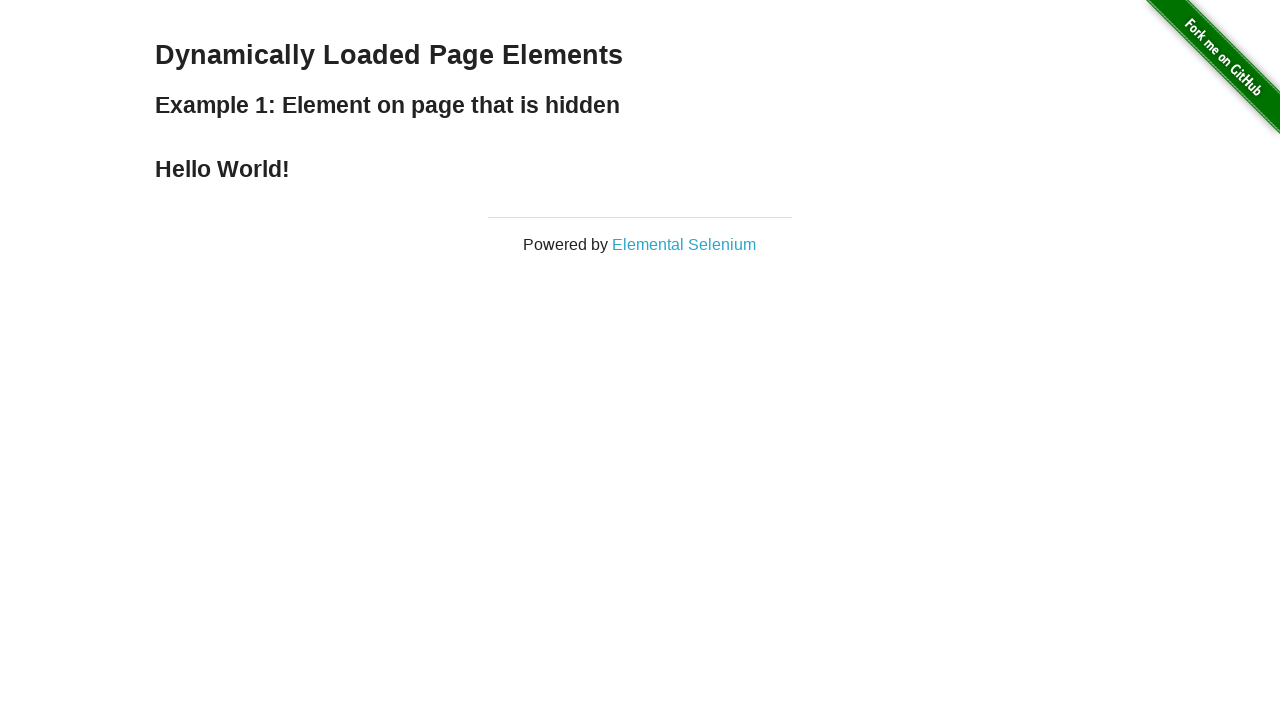

Verified 'Hello World!' element is visible
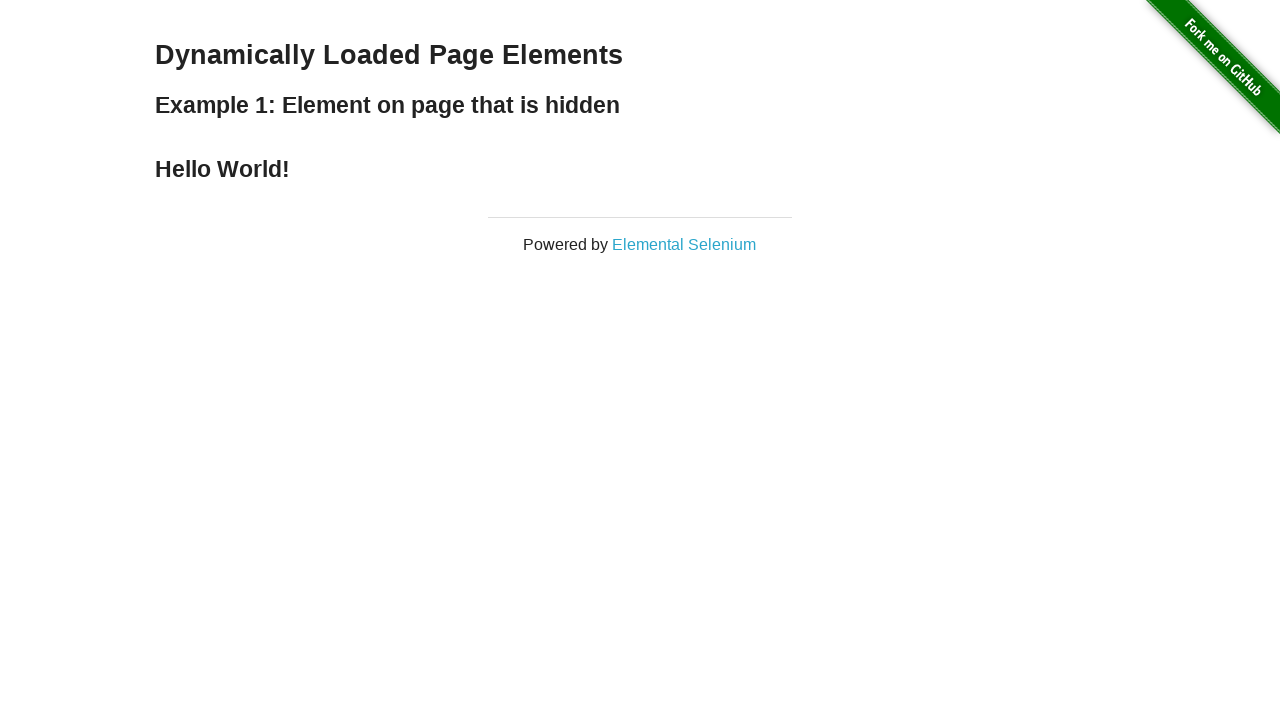

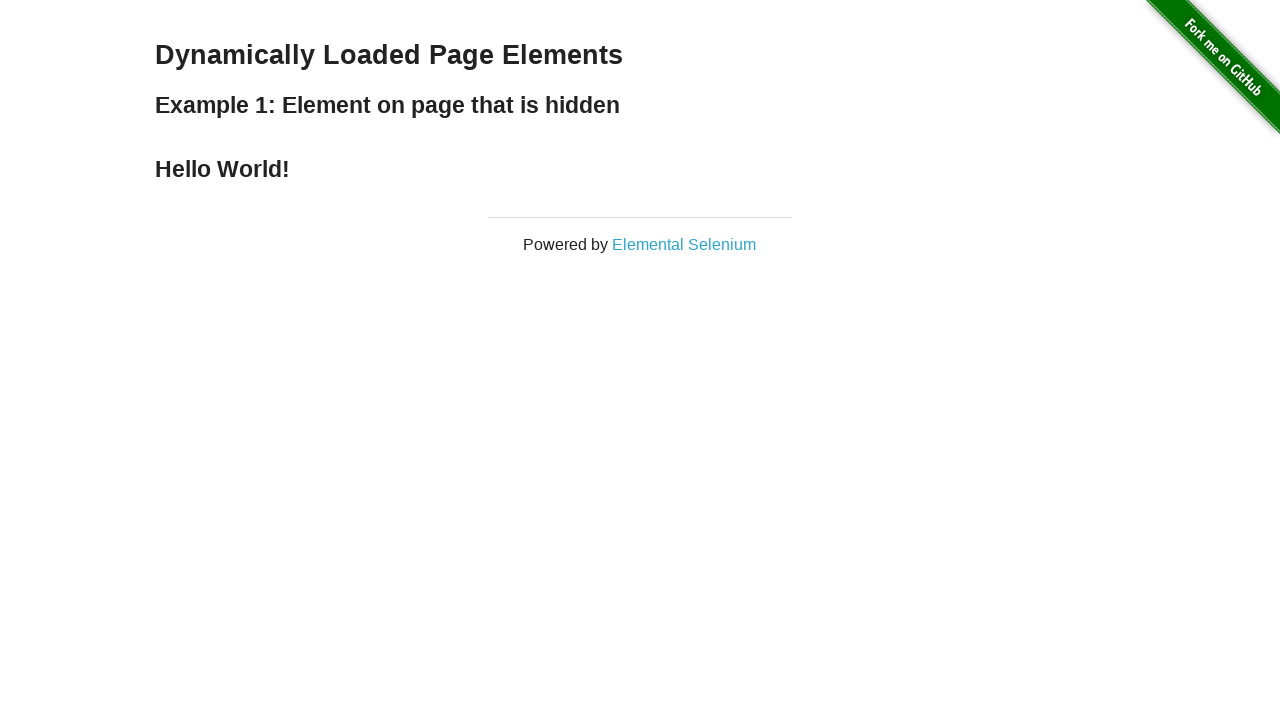